Tests flight booking flow by selecting departure/destination cities, choosing a flight, and completing the purchase form with passenger details

Starting URL: https://www.blazedemo.com/

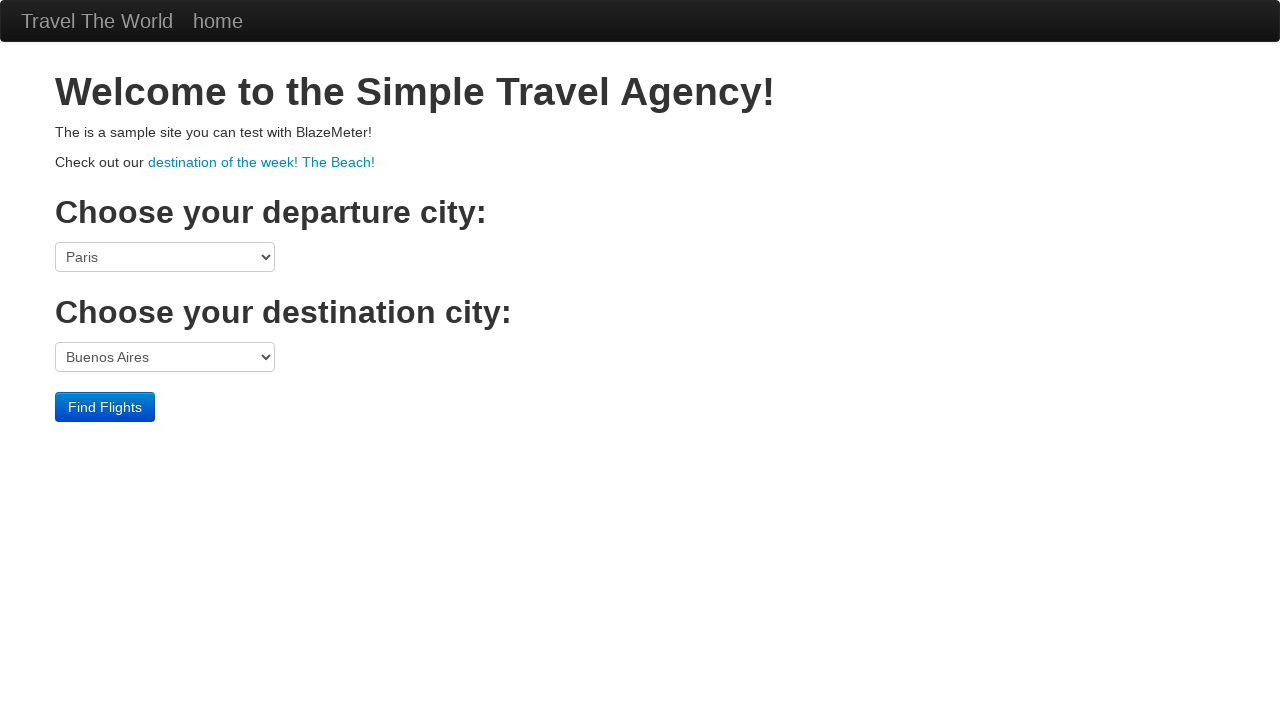

Selected Paris as departure city on select[name='fromPort']
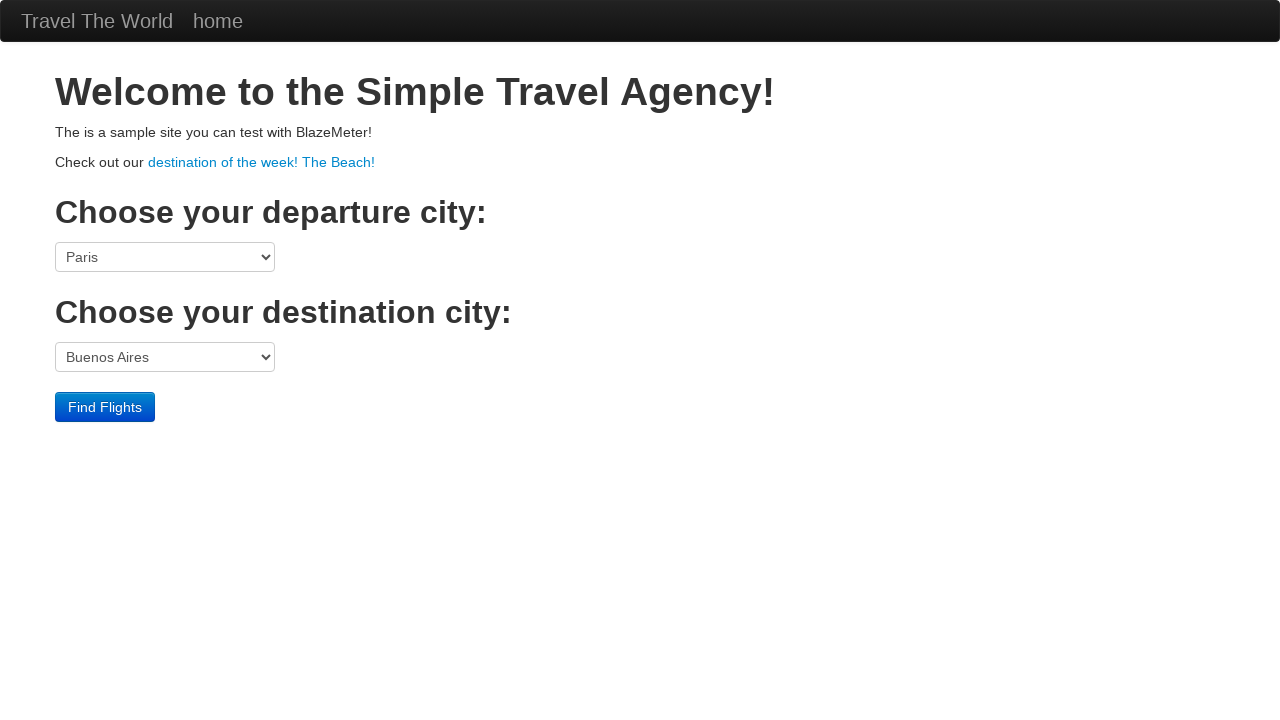

Selected Buenos Aires as destination city on select[name='toPort']
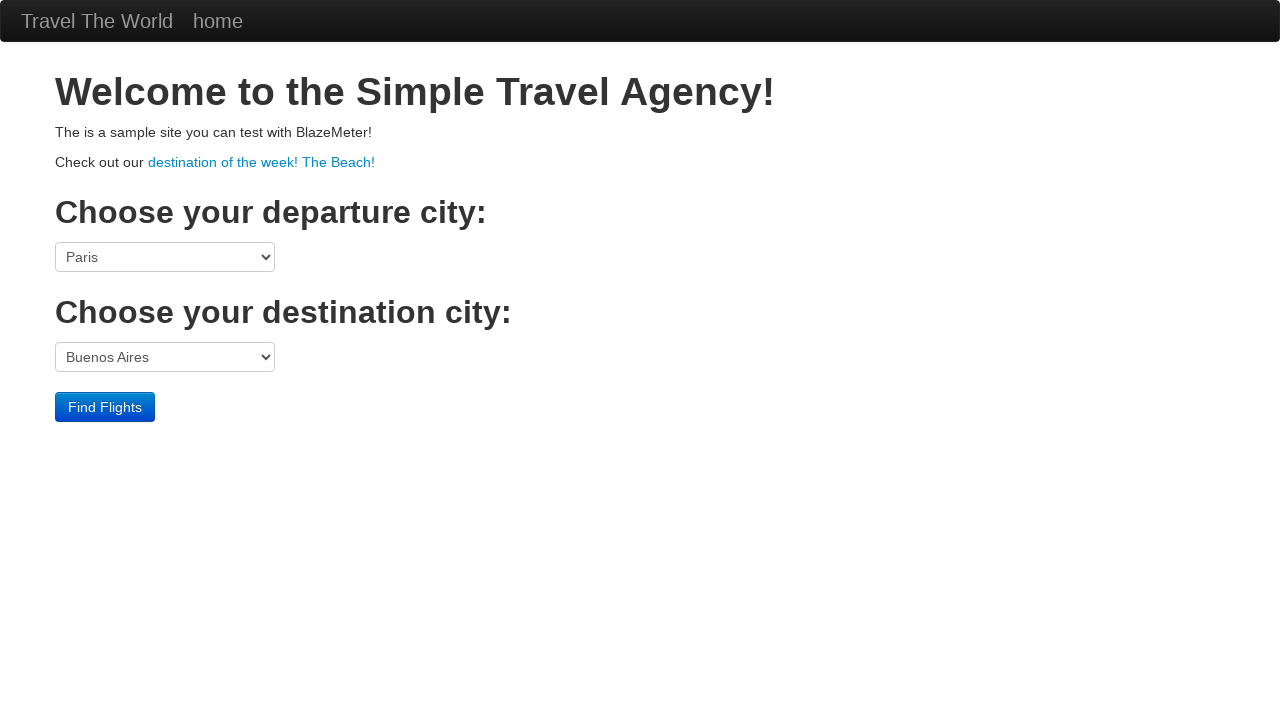

Clicked Find Flights button at (105, 407) on input[value='Find Flights']
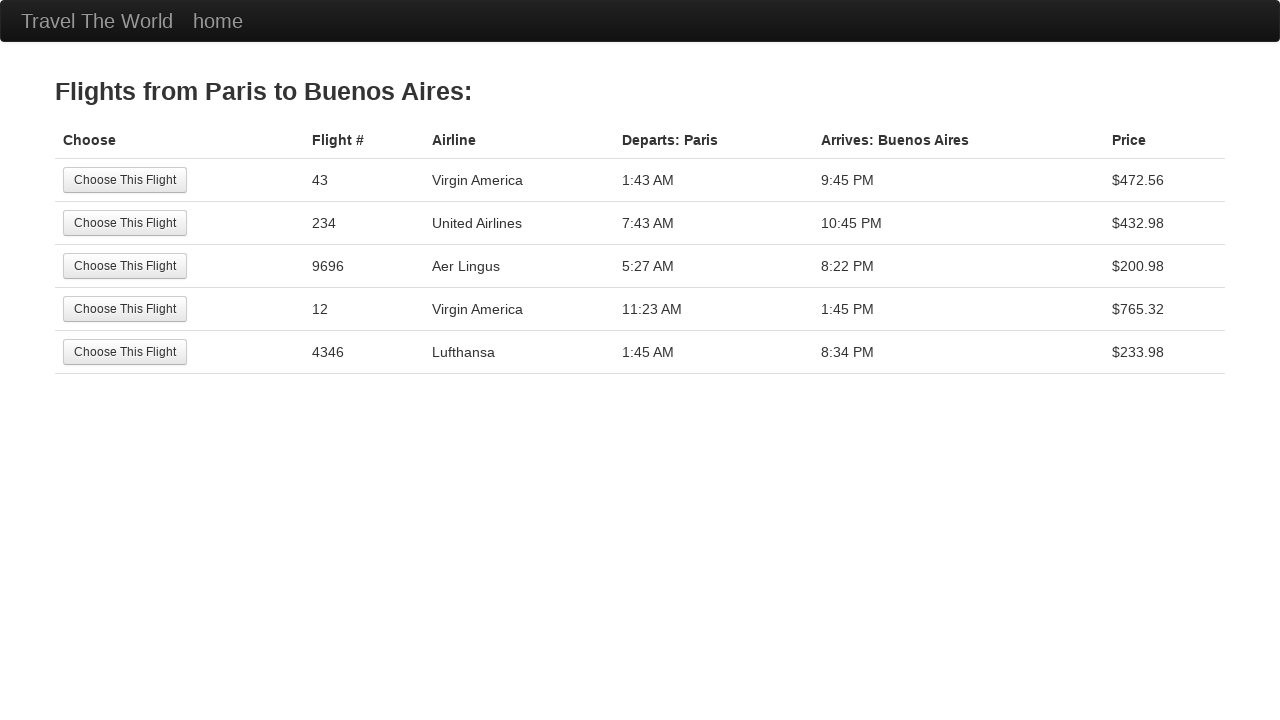

Flight selection page loaded
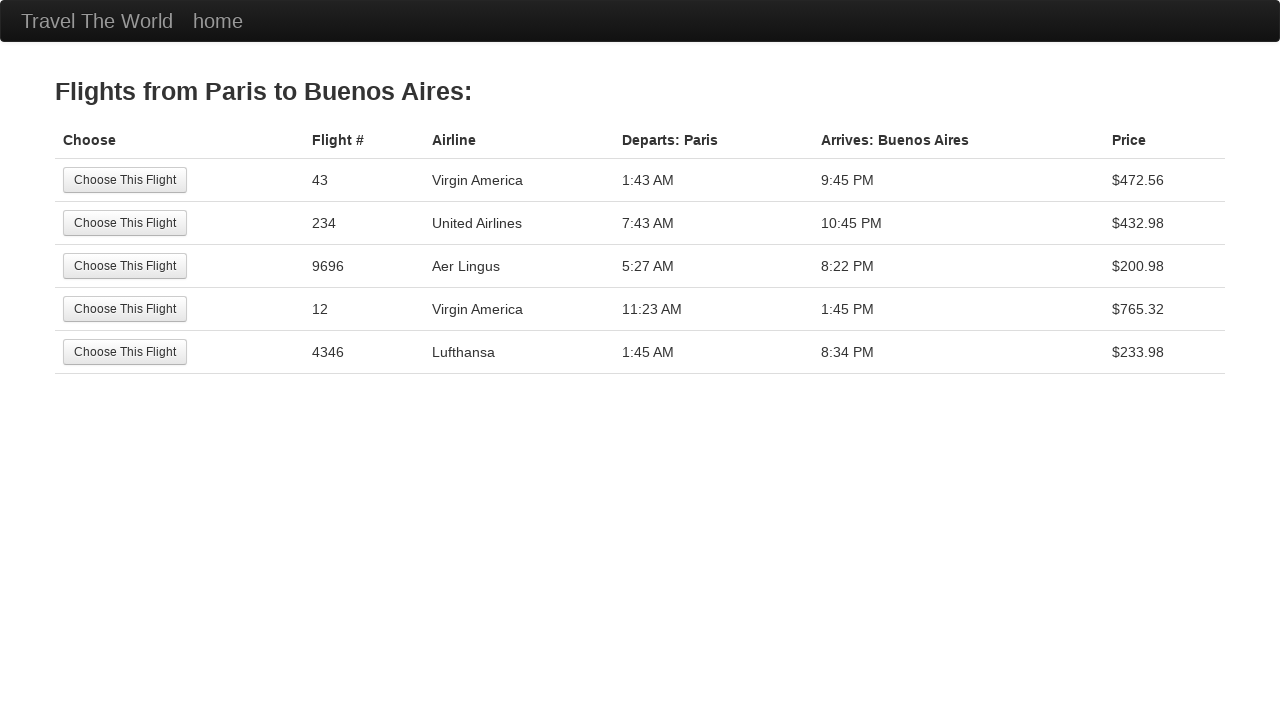

Selected first available flight at (125, 180) on input[value='Choose This Flight']
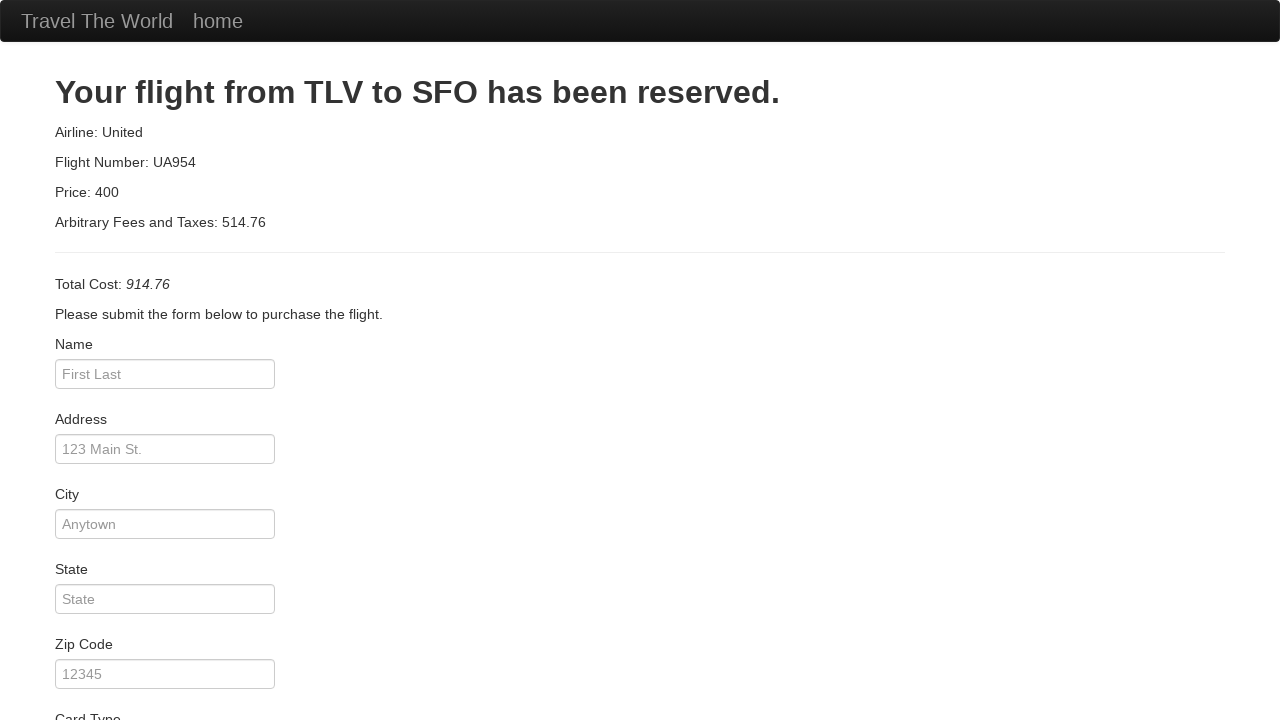

Entered passenger name: John Doe on #inputName
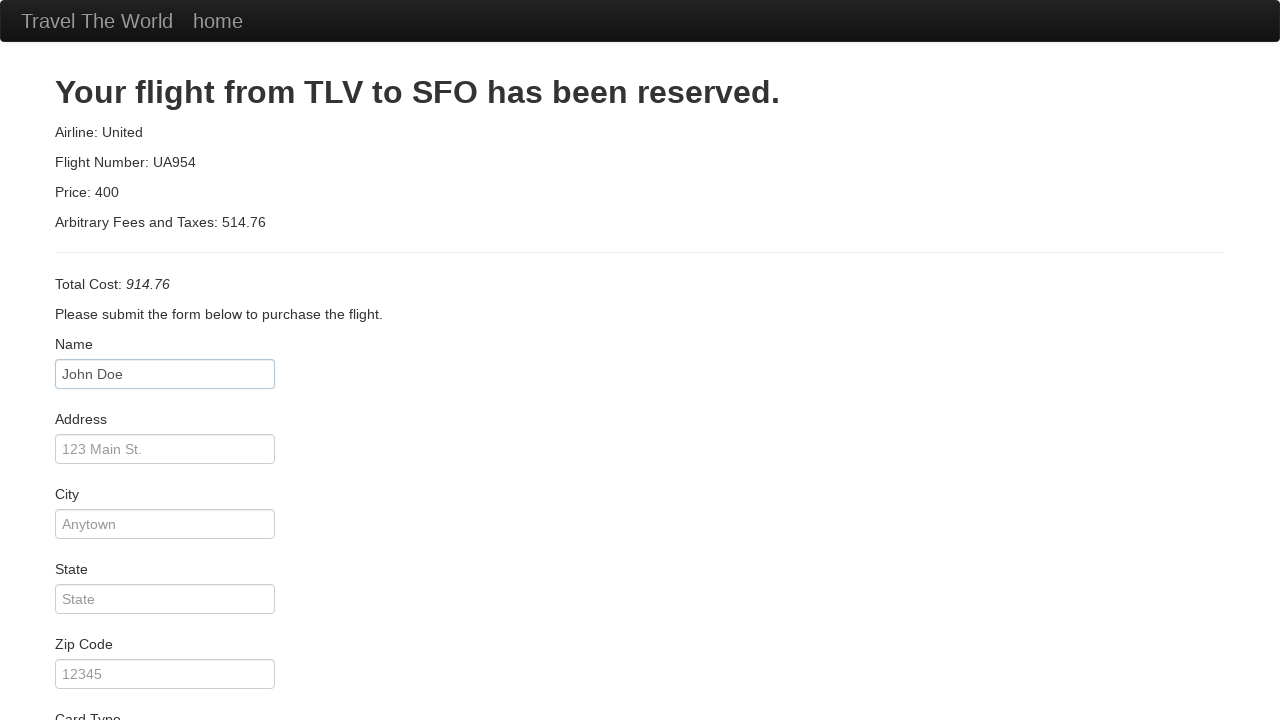

Entered address: 123 Elm St on #address
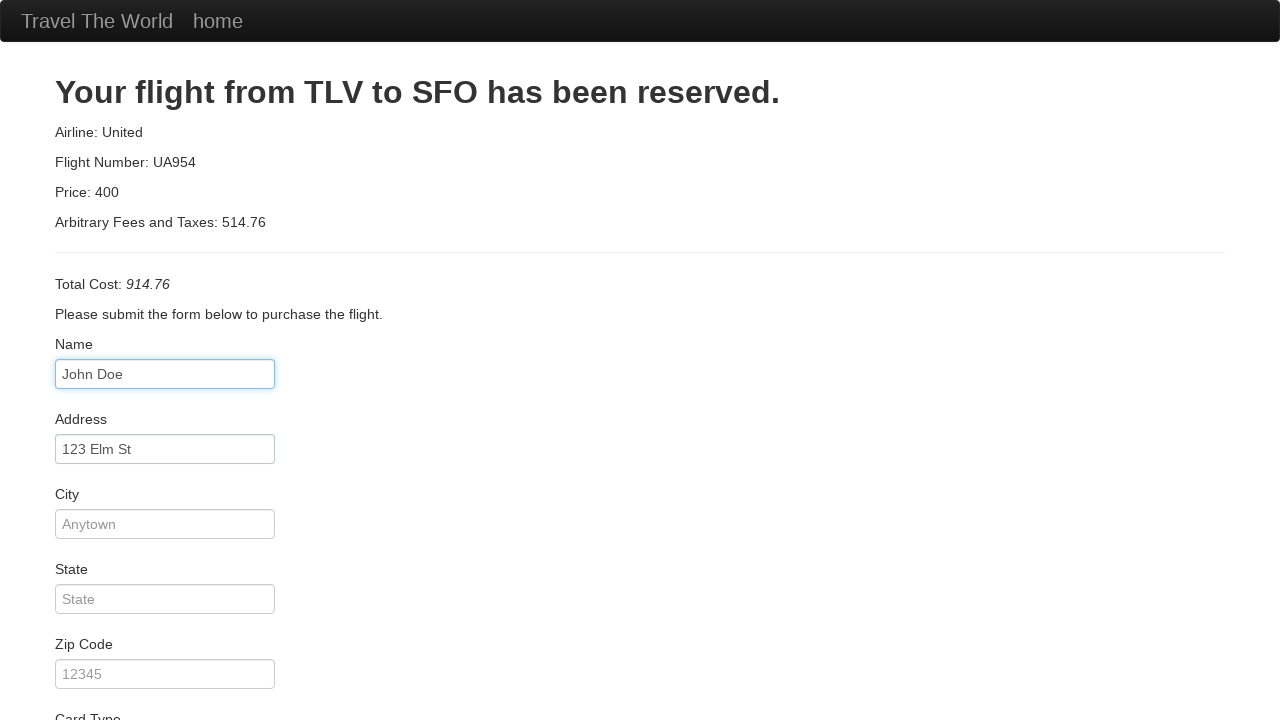

Entered city: Springfield on #city
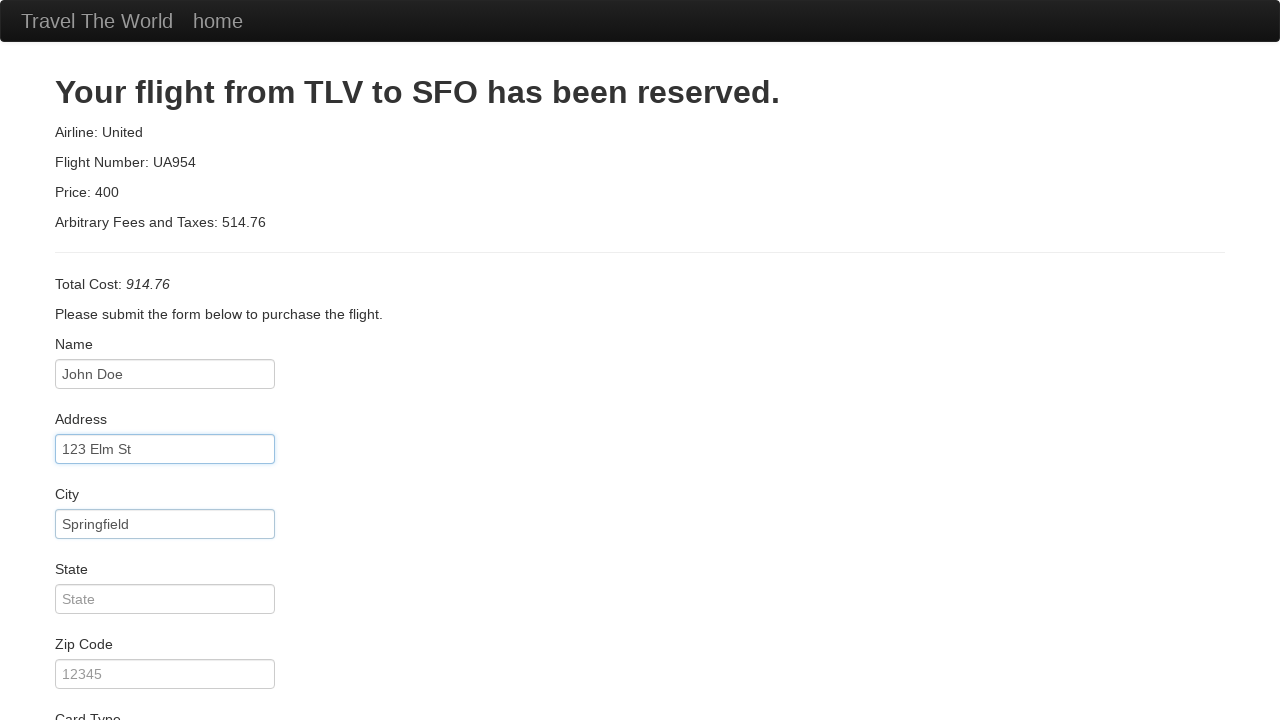

Entered state: IL on #state
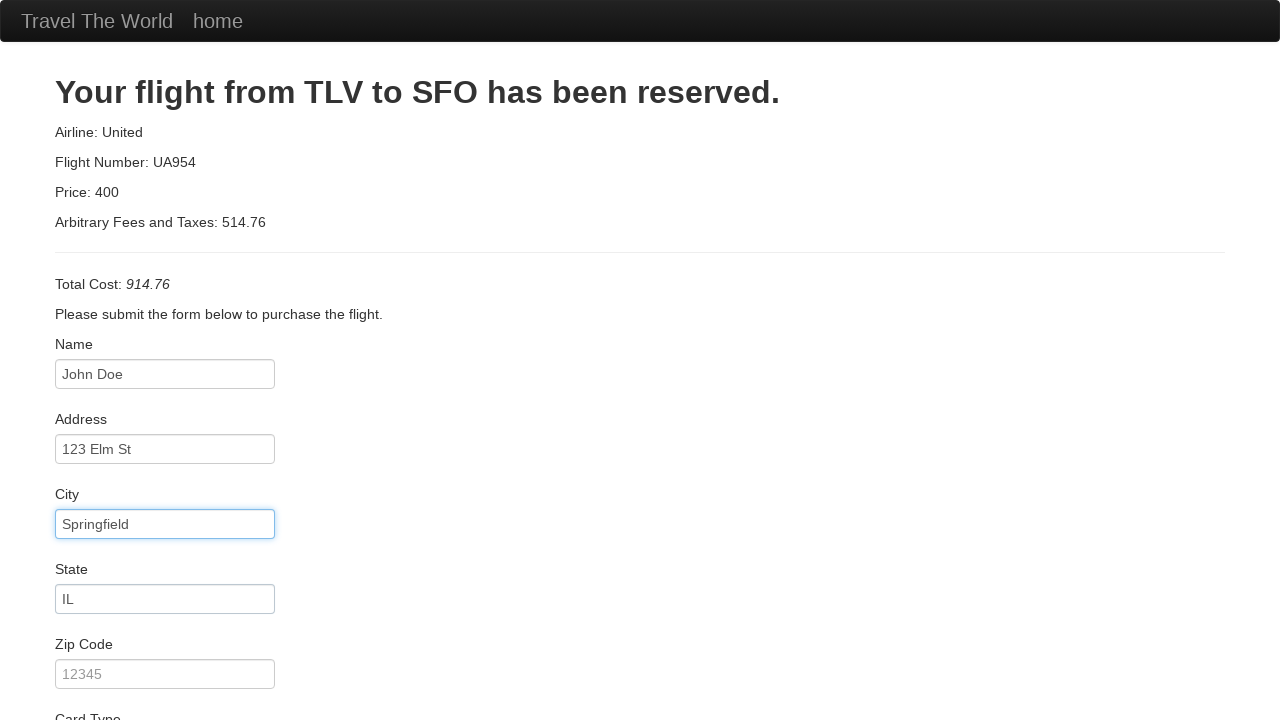

Entered zip code: 62704 on #zipCode
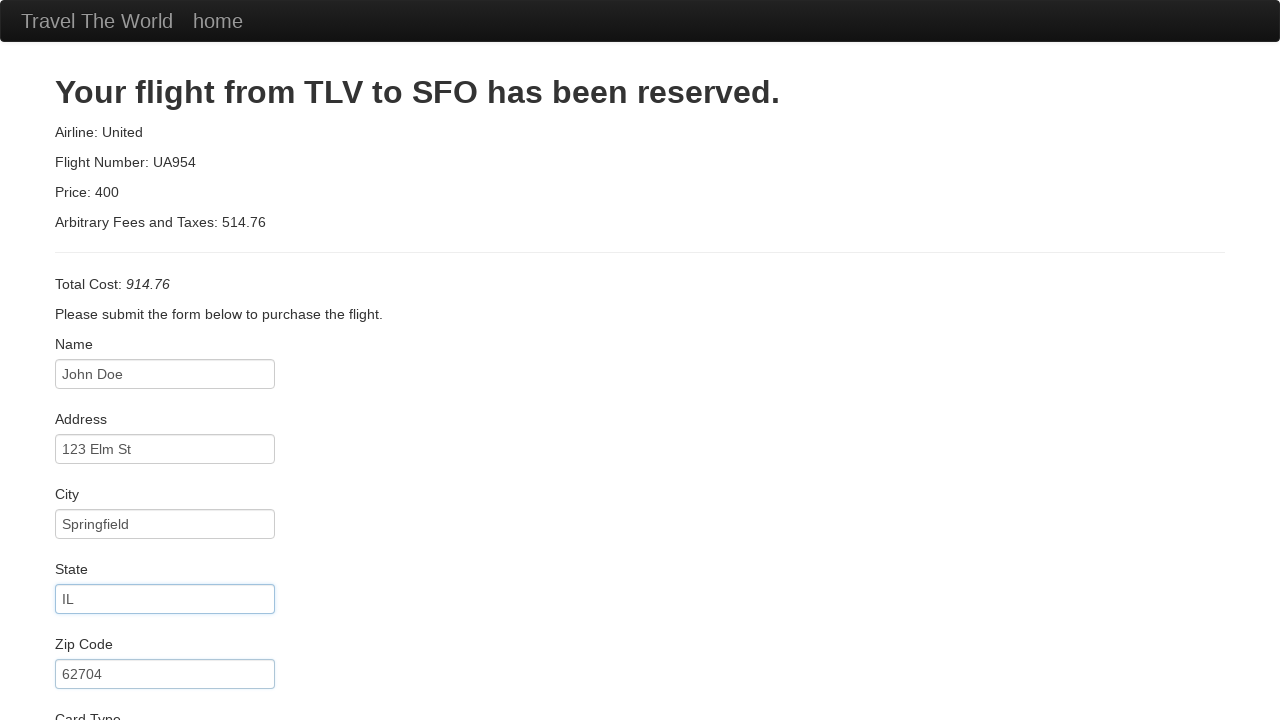

Selected Visa as card type on #cardType
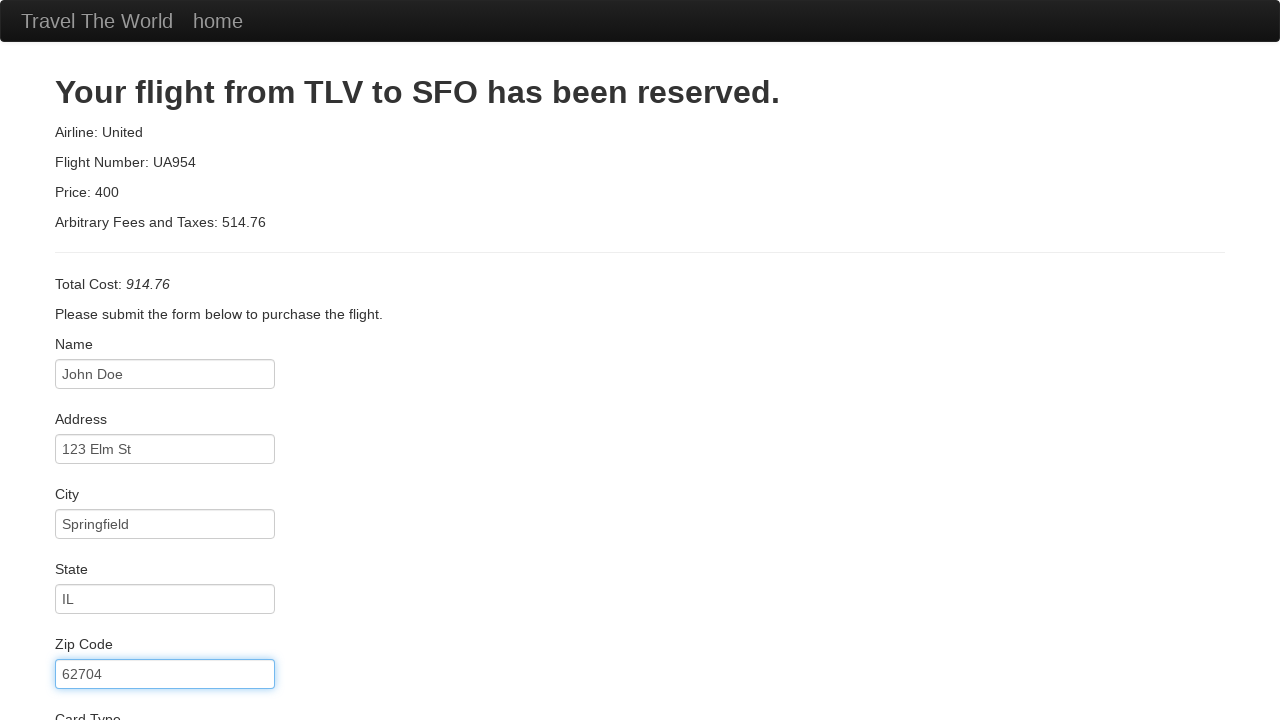

Entered credit card number on #creditCardNumber
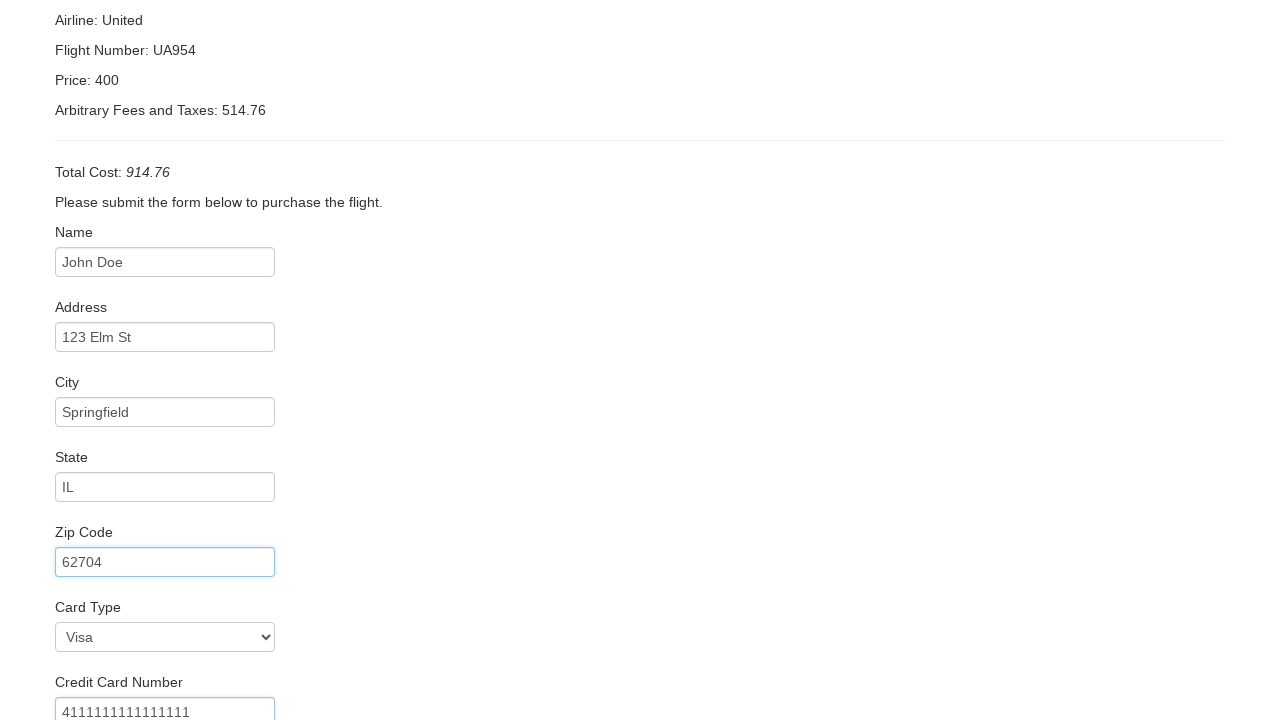

Clicked Purchase Flight button at (118, 685) on input[value='Purchase Flight']
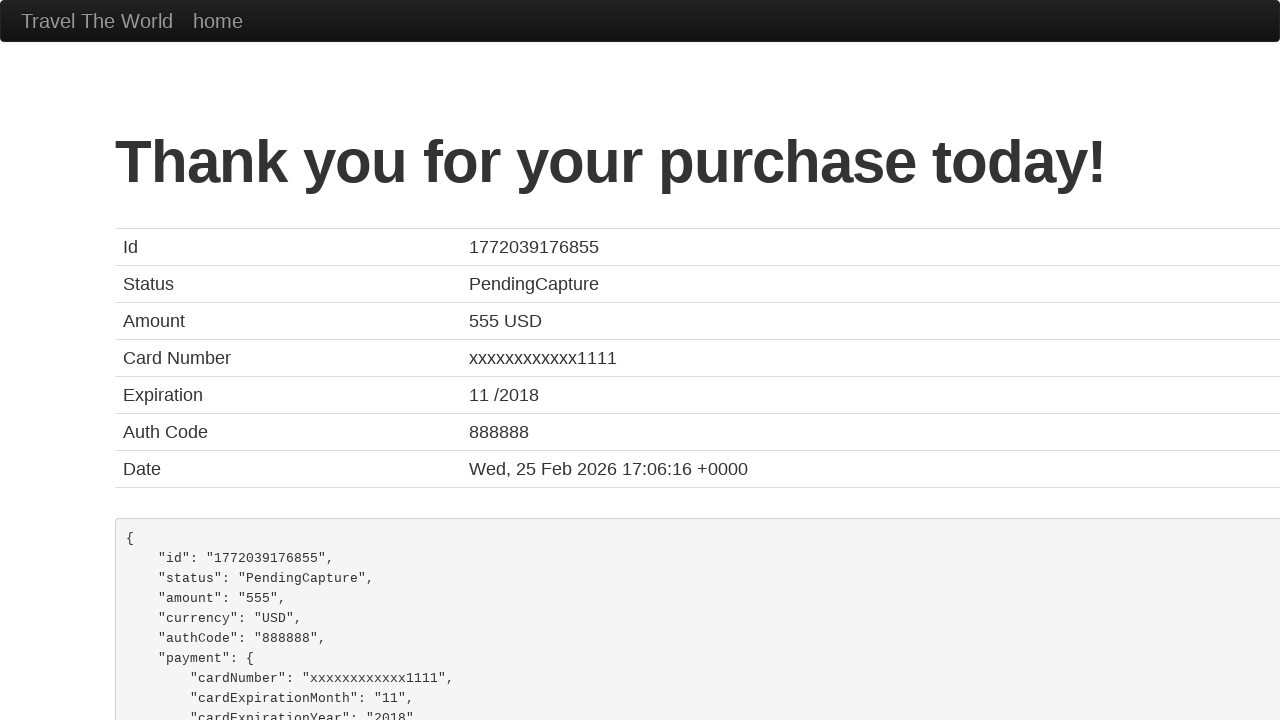

Purchase confirmation page loaded successfully
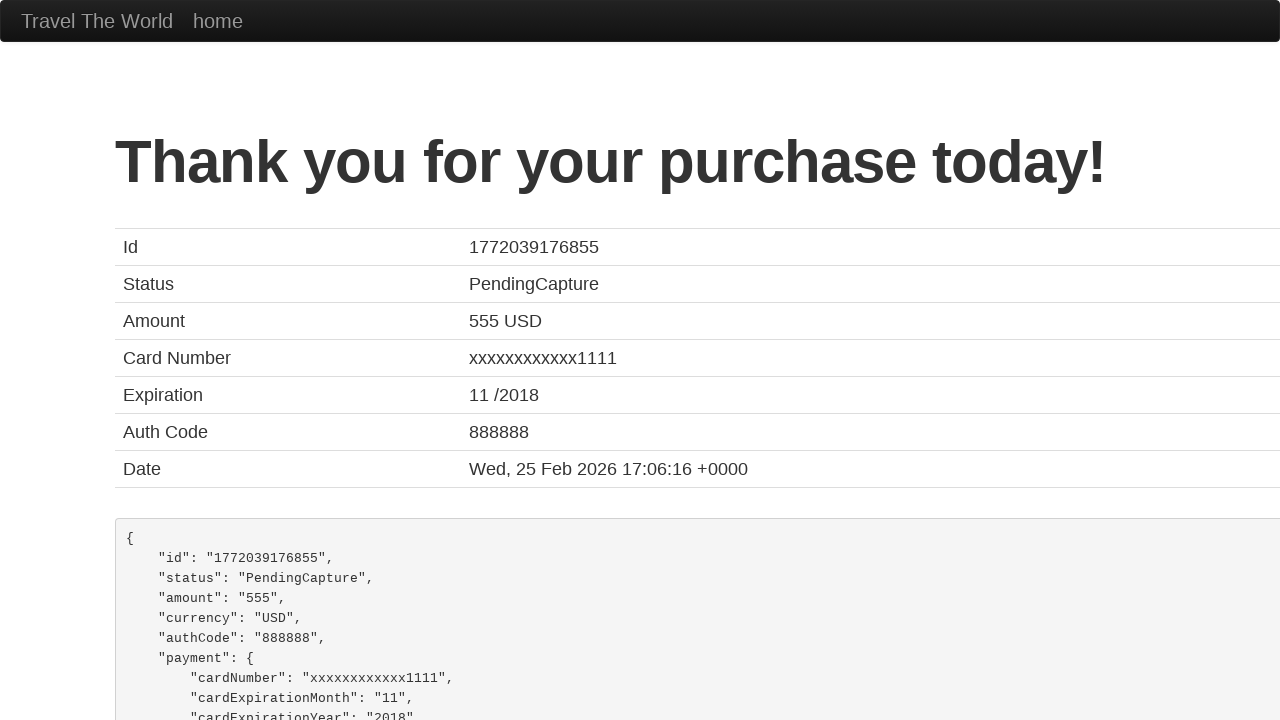

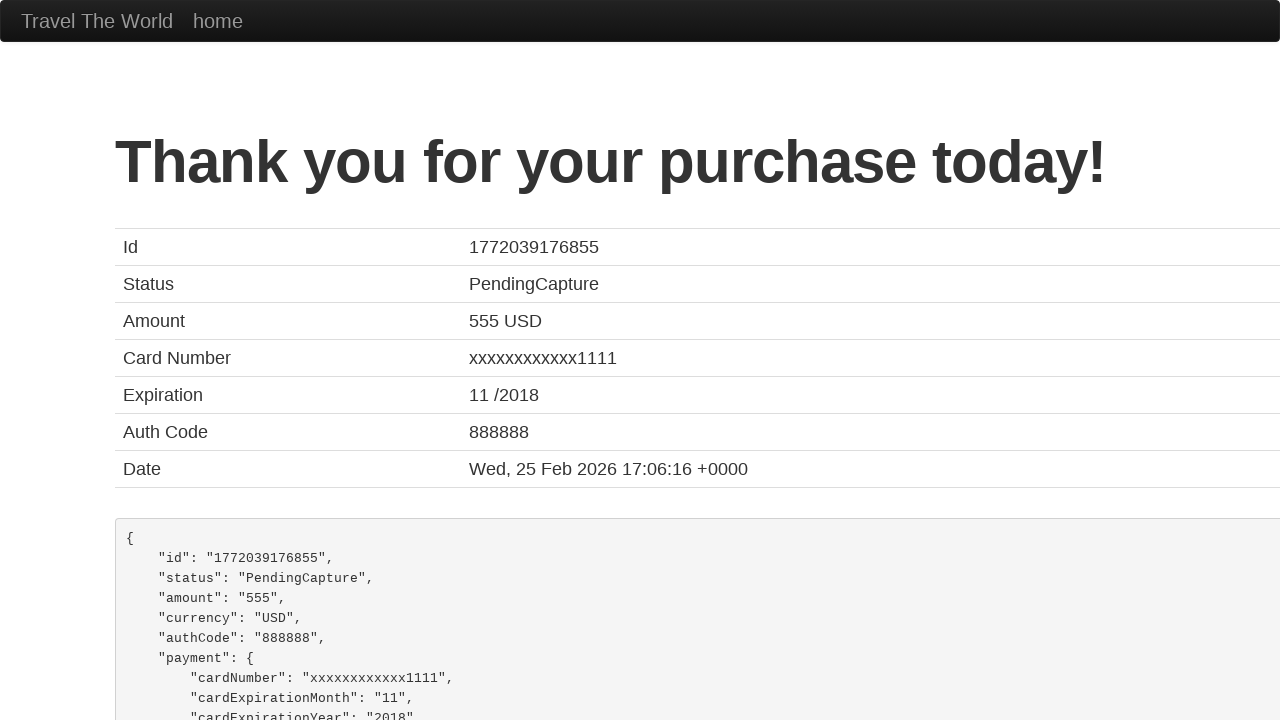